Tests different types of JavaScript alerts on a demo page including simple alerts, timer alerts, confirmation dialogs, and prompt dialogs

Starting URL: https://demoqa.com/

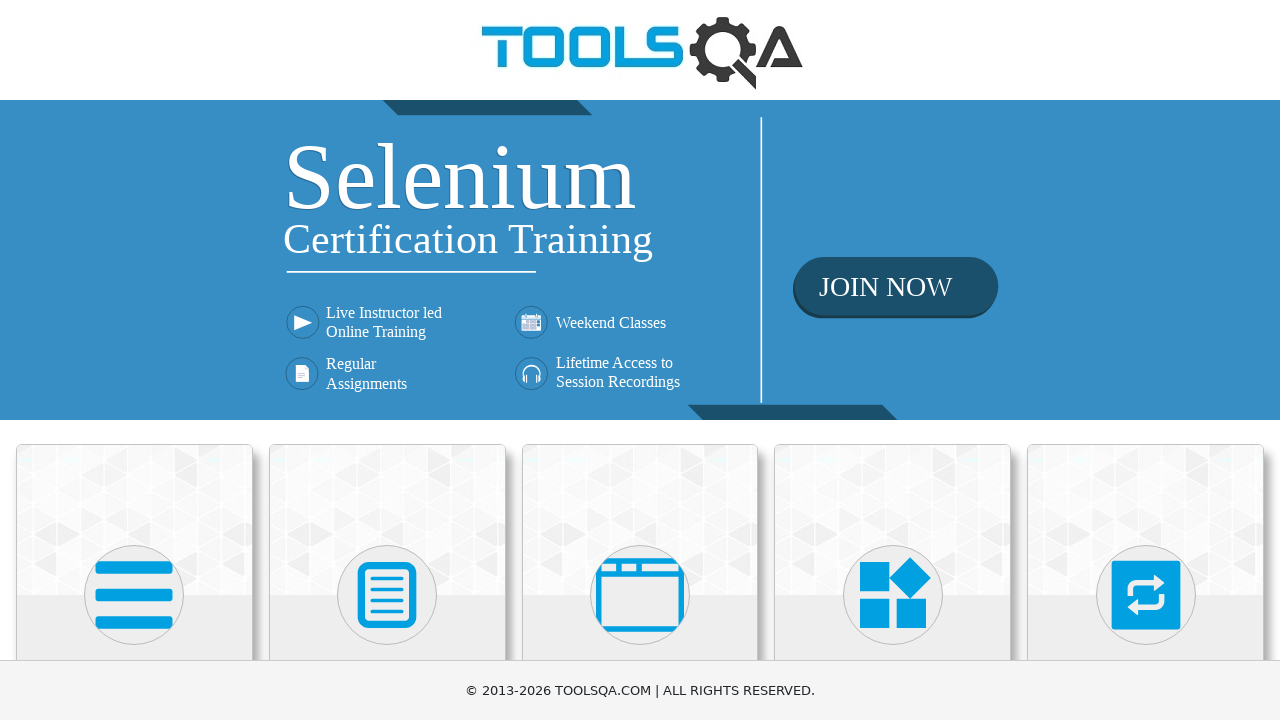

Clicked on Alerts, Frame & Windows menu at (640, 360) on xpath=//h5[text()='Alerts, Frame & Windows']
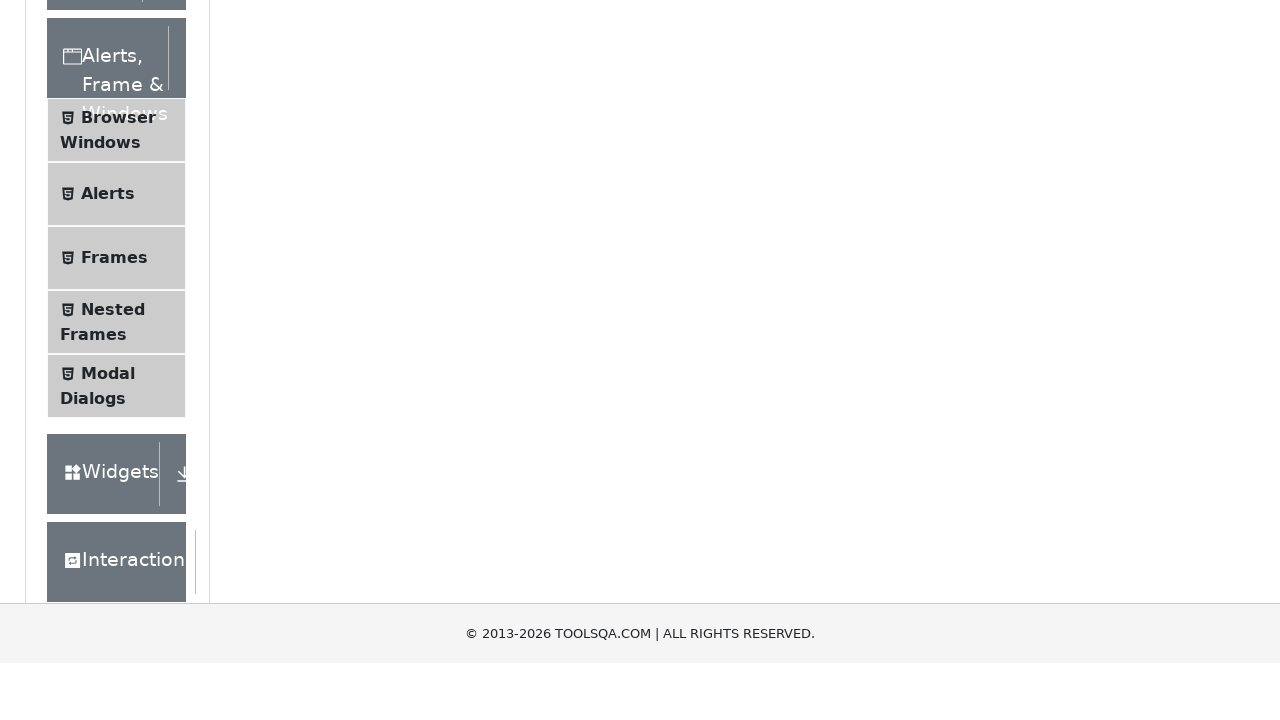

Clicked on Alerts submenu at (108, 501) on xpath=//span[text()='Alerts']
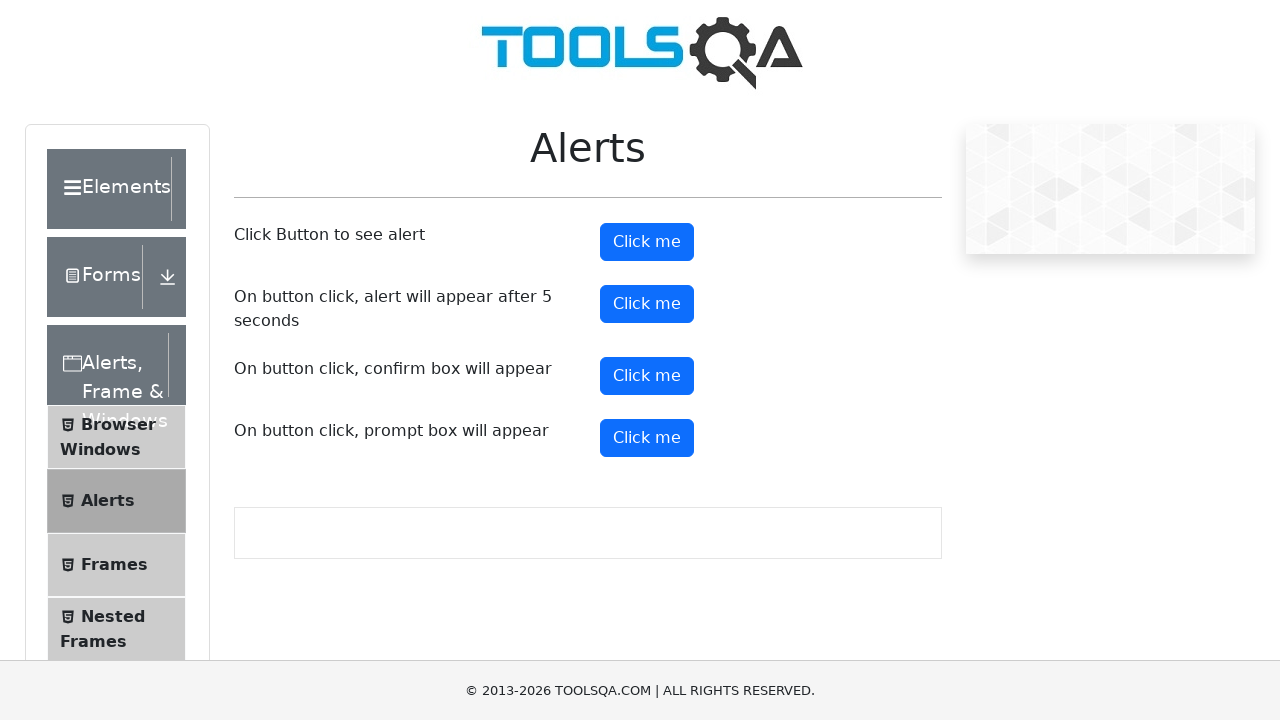

Clicked alert button to trigger simple alert at (647, 242) on #alertButton
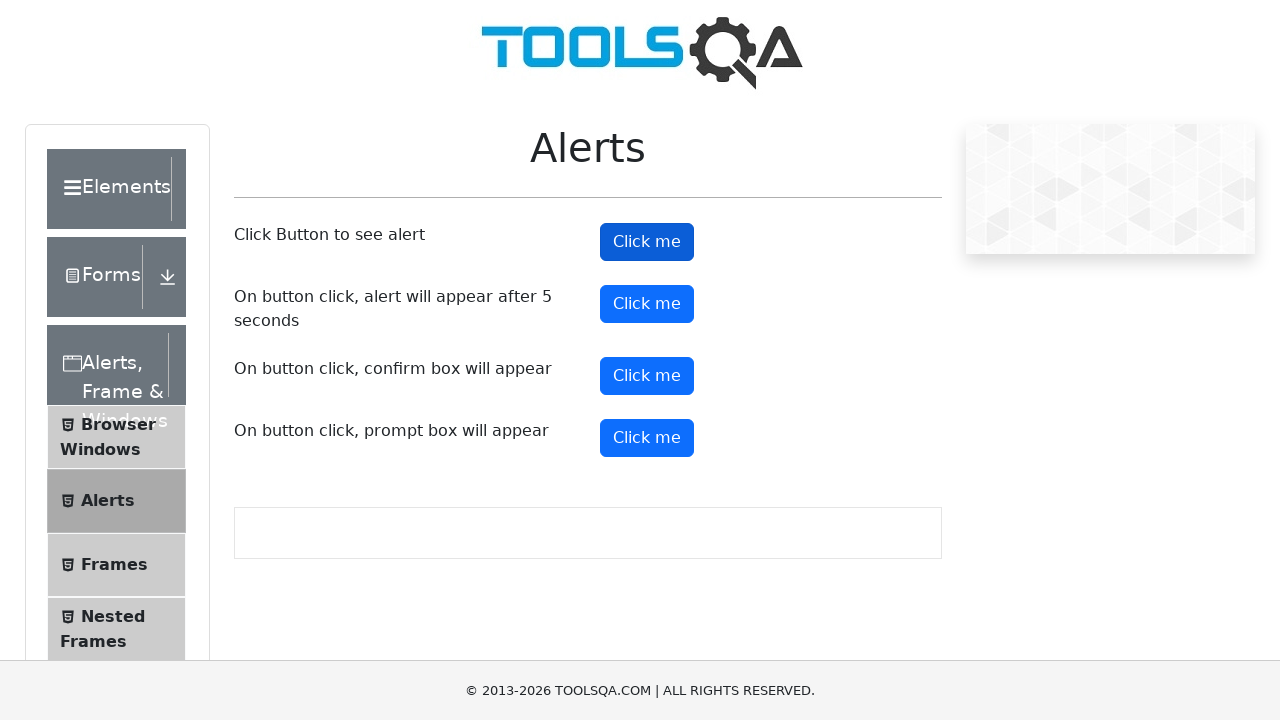

Accepted simple alert dialog
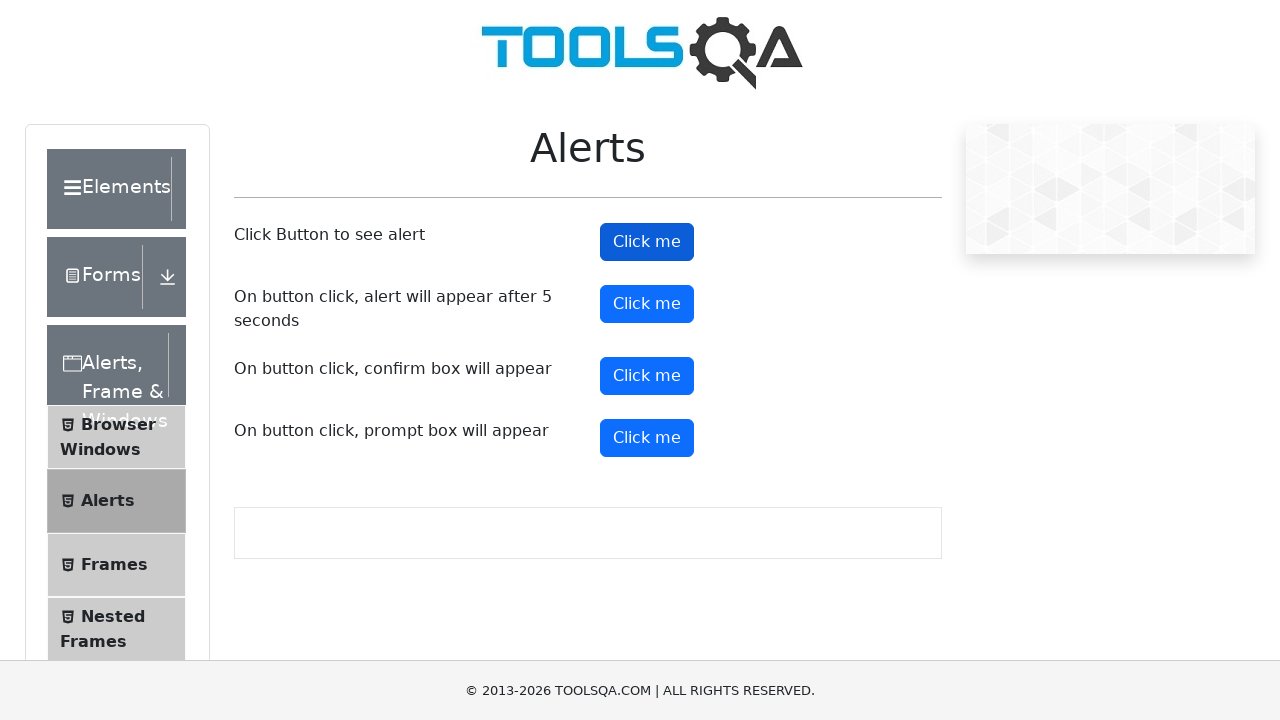

Clicked timer alert button at (647, 304) on #timerAlertButton
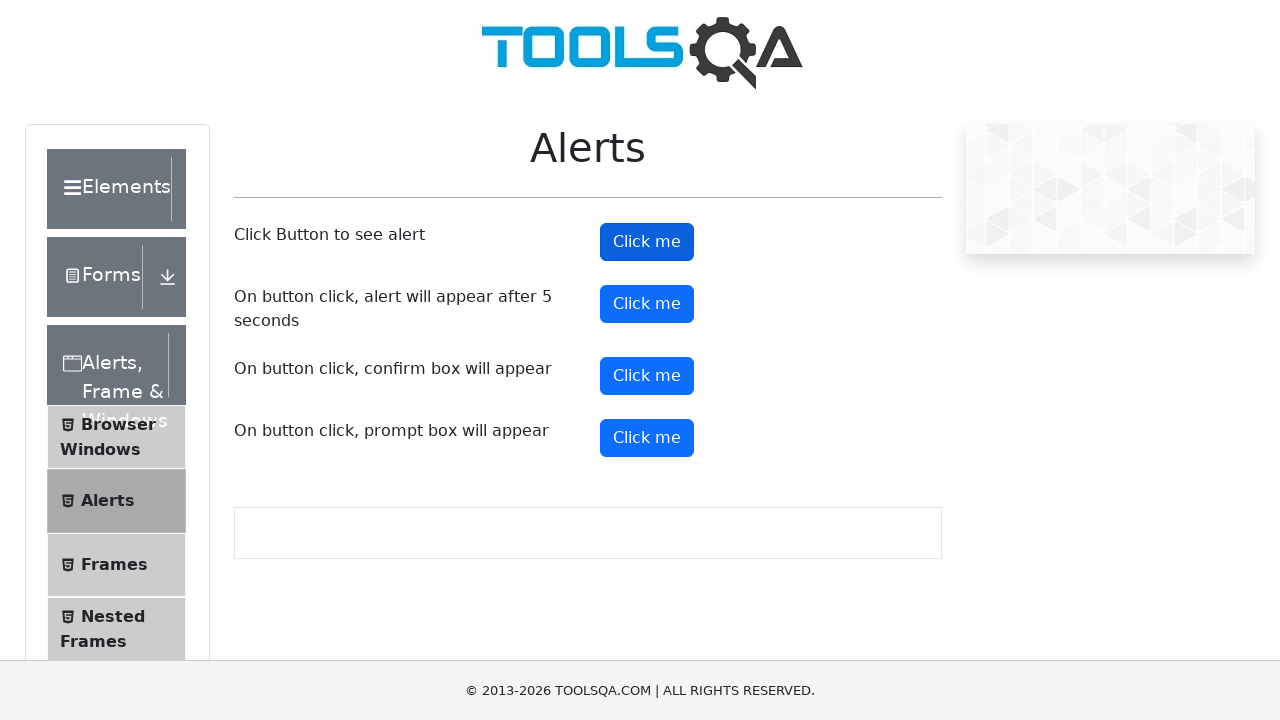

Waited 5.5 seconds for timer alert to appear
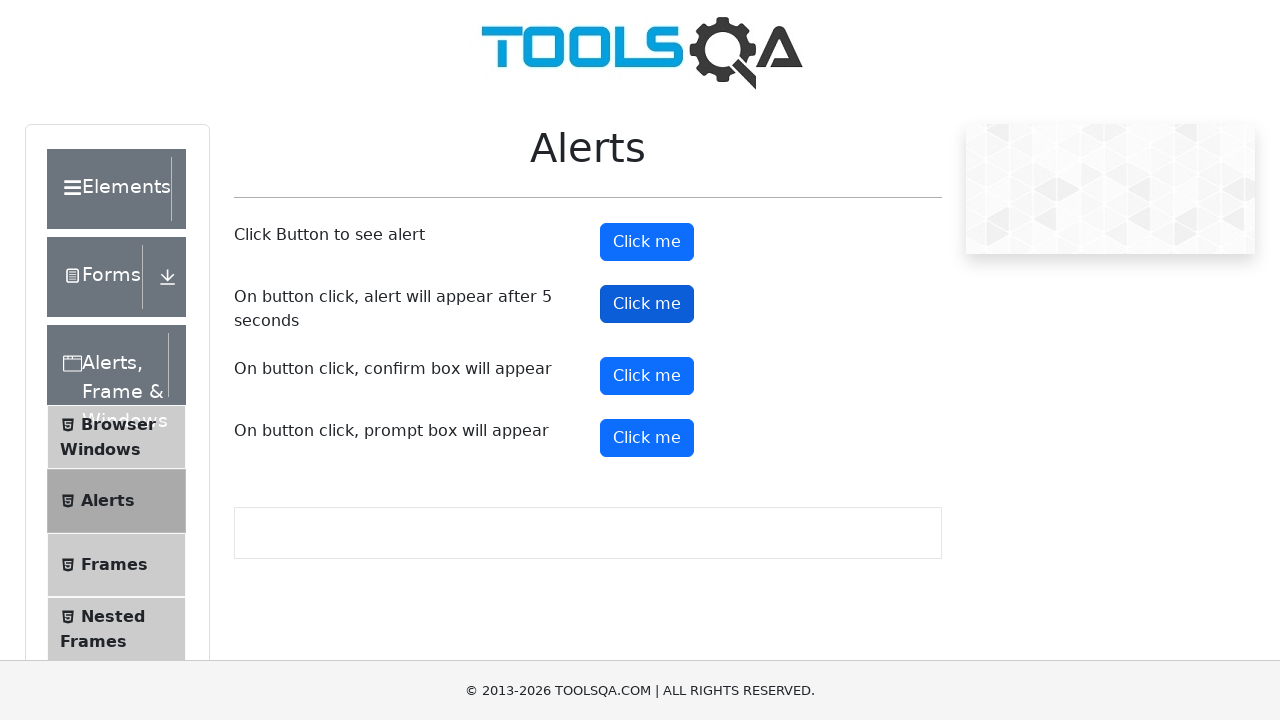

Clicked confirmation button to trigger confirmation dialog at (647, 376) on #confirmButton
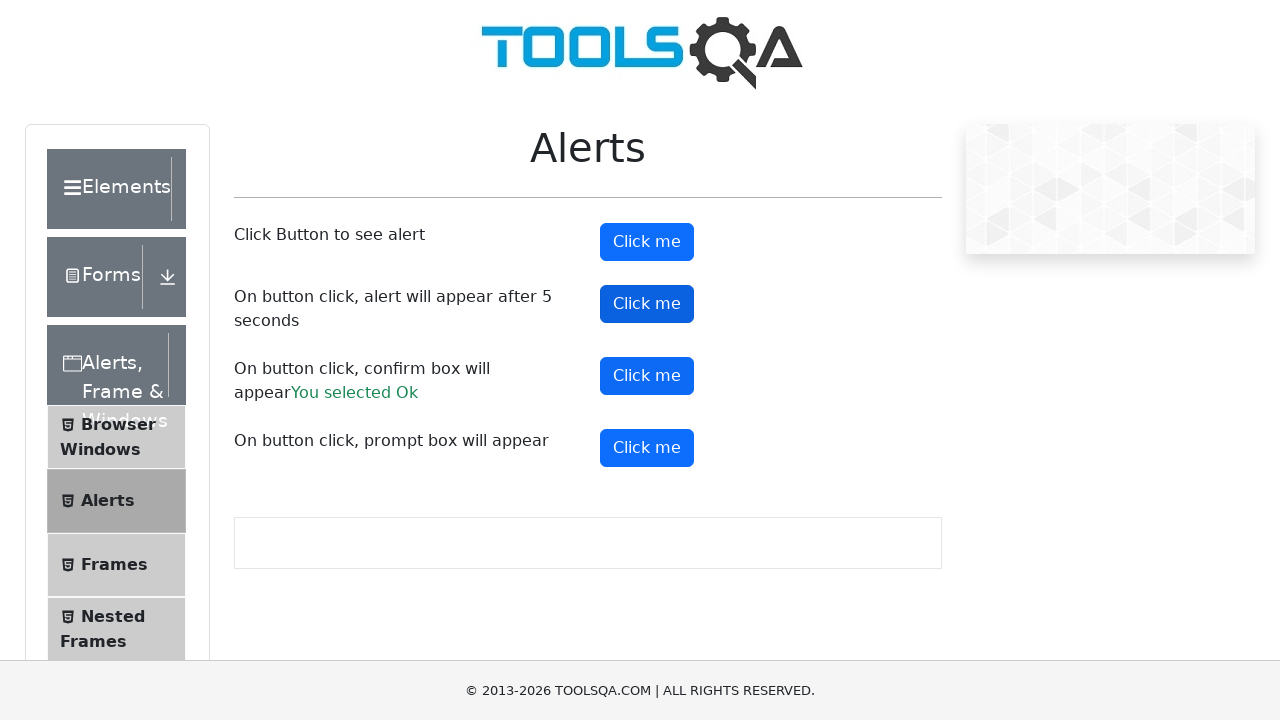

Dismissed confirmation dialog
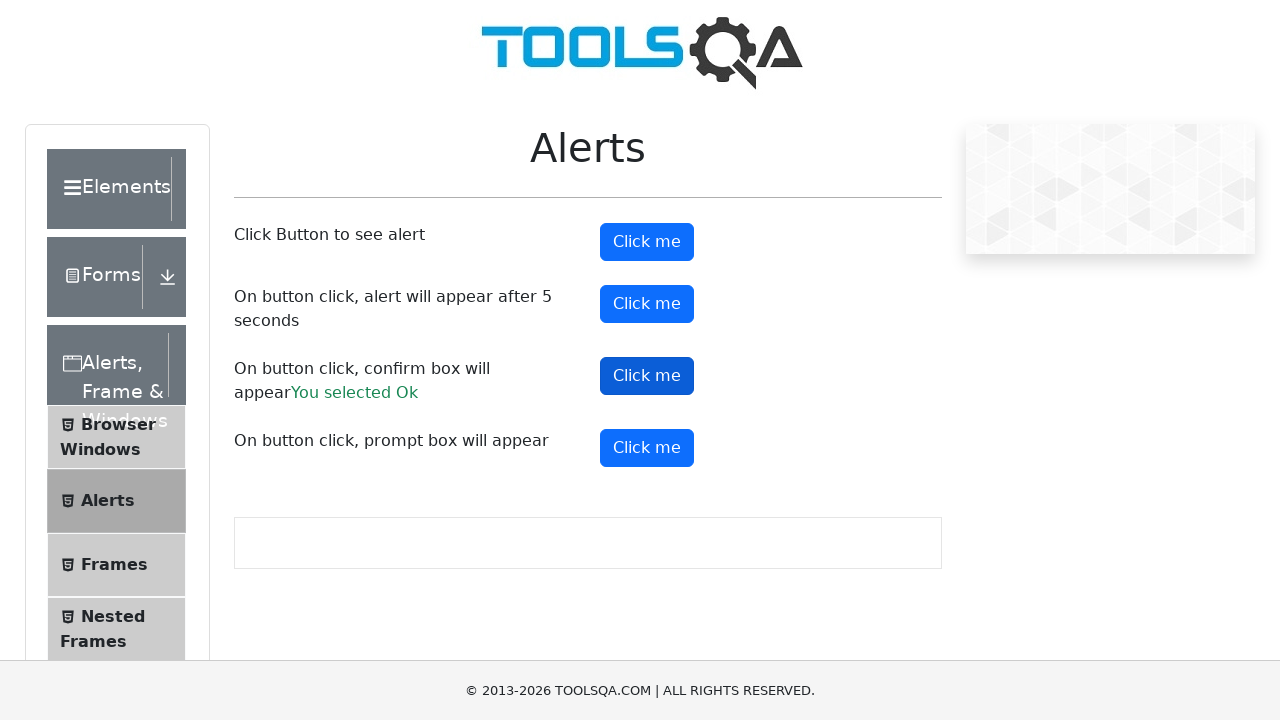

Set up handler for prompt dialog to accept with text 'this is a test'
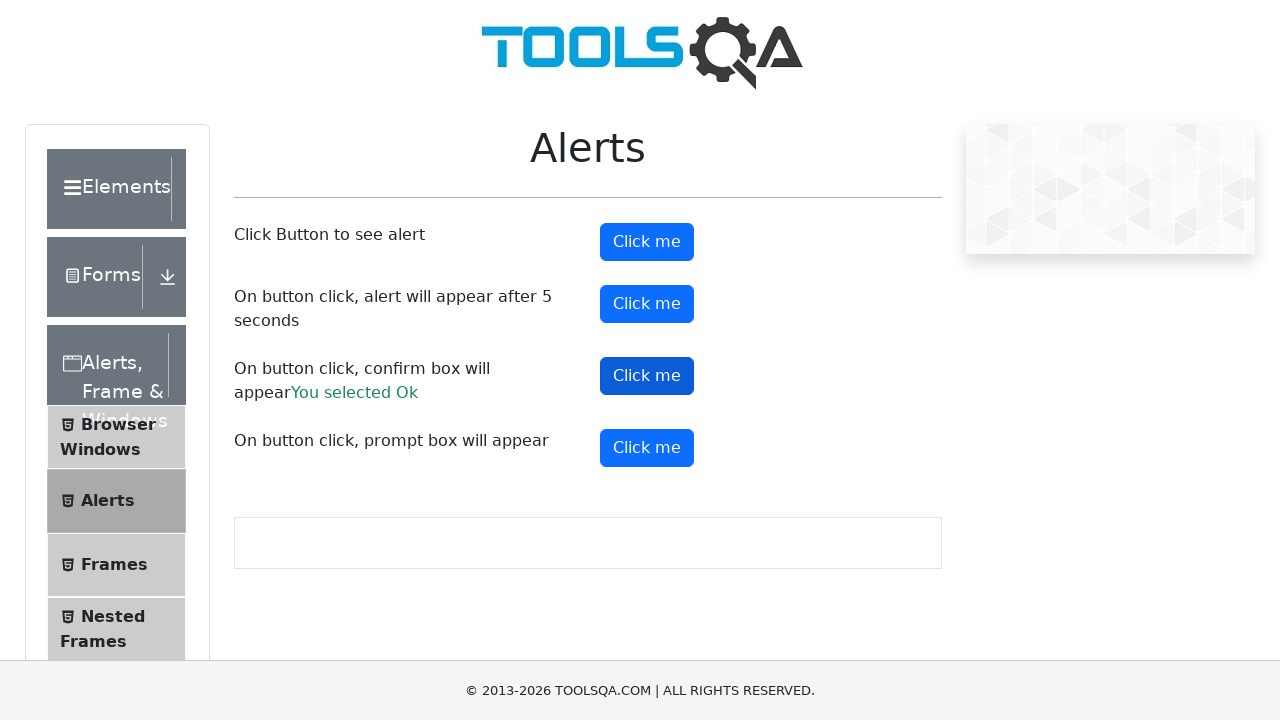

Clicked prompt button to trigger prompt dialog at (647, 448) on #promtButton
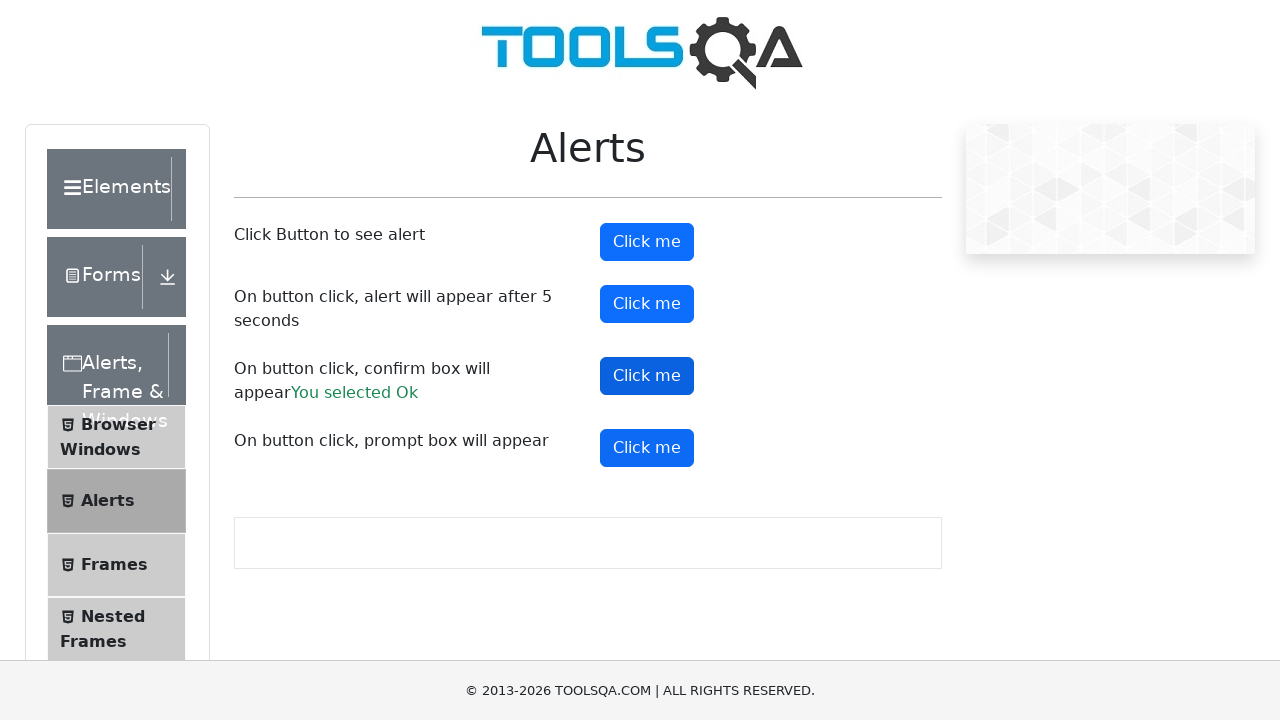

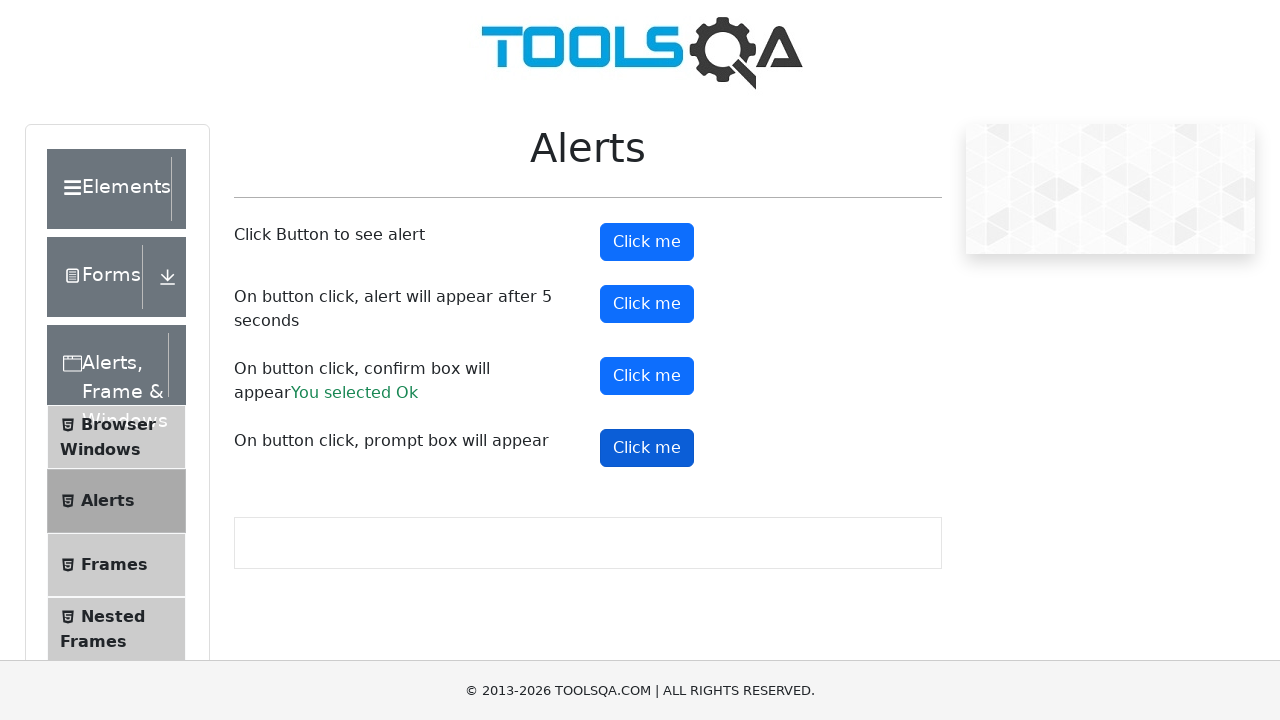